Tests the Add Element button functionality by verifying button properties and clicking it to add a new element

Starting URL: http://the-internet.herokuapp.com/add_remove_elements/

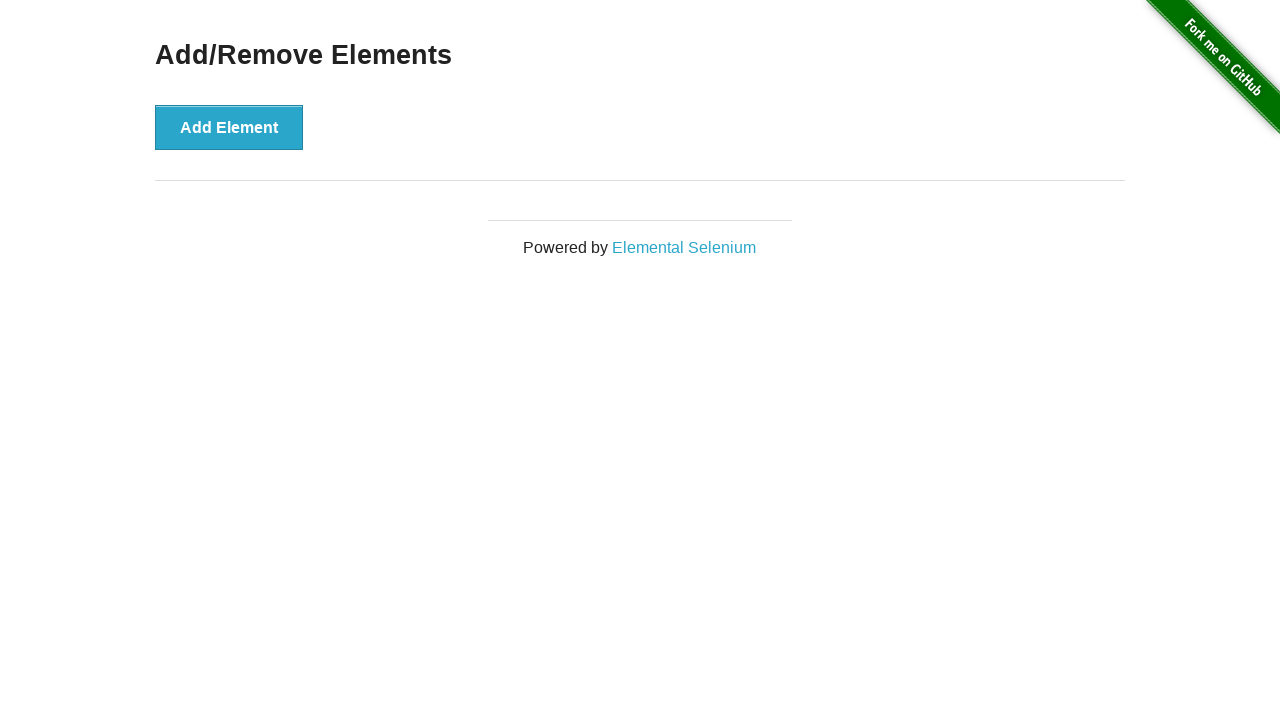

Located the Add Element button
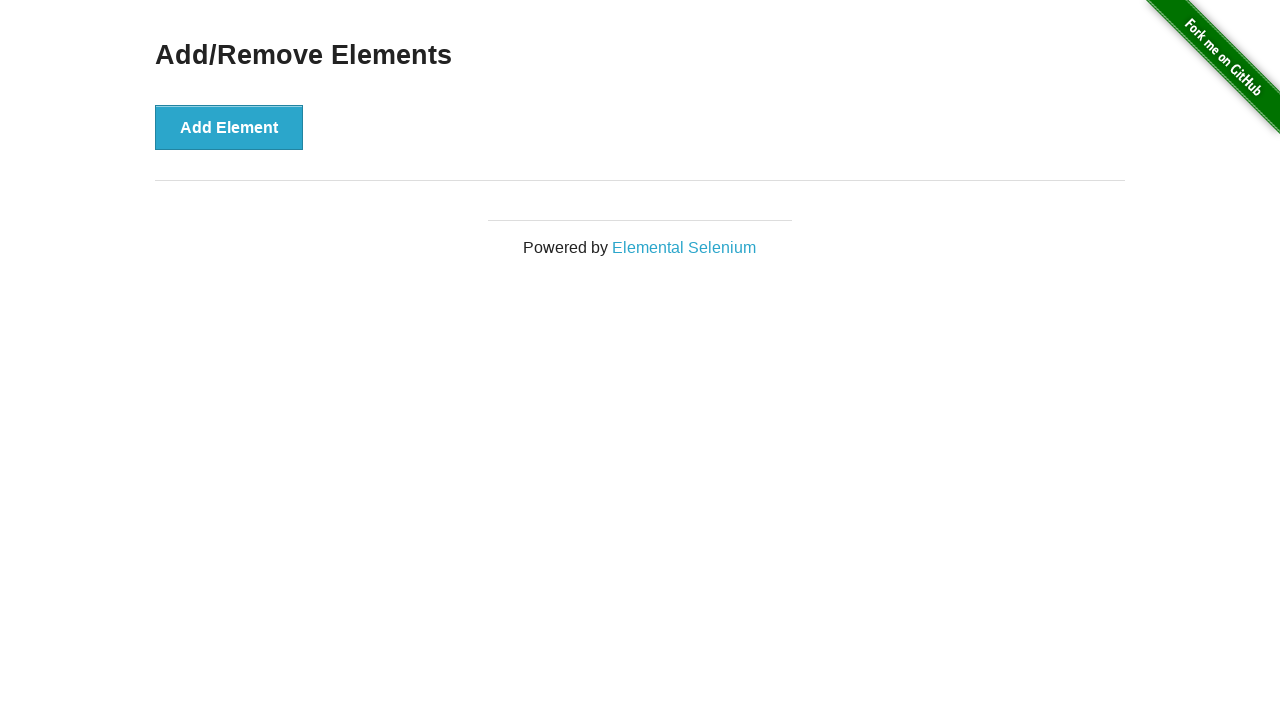

Verified Add Element button is visible
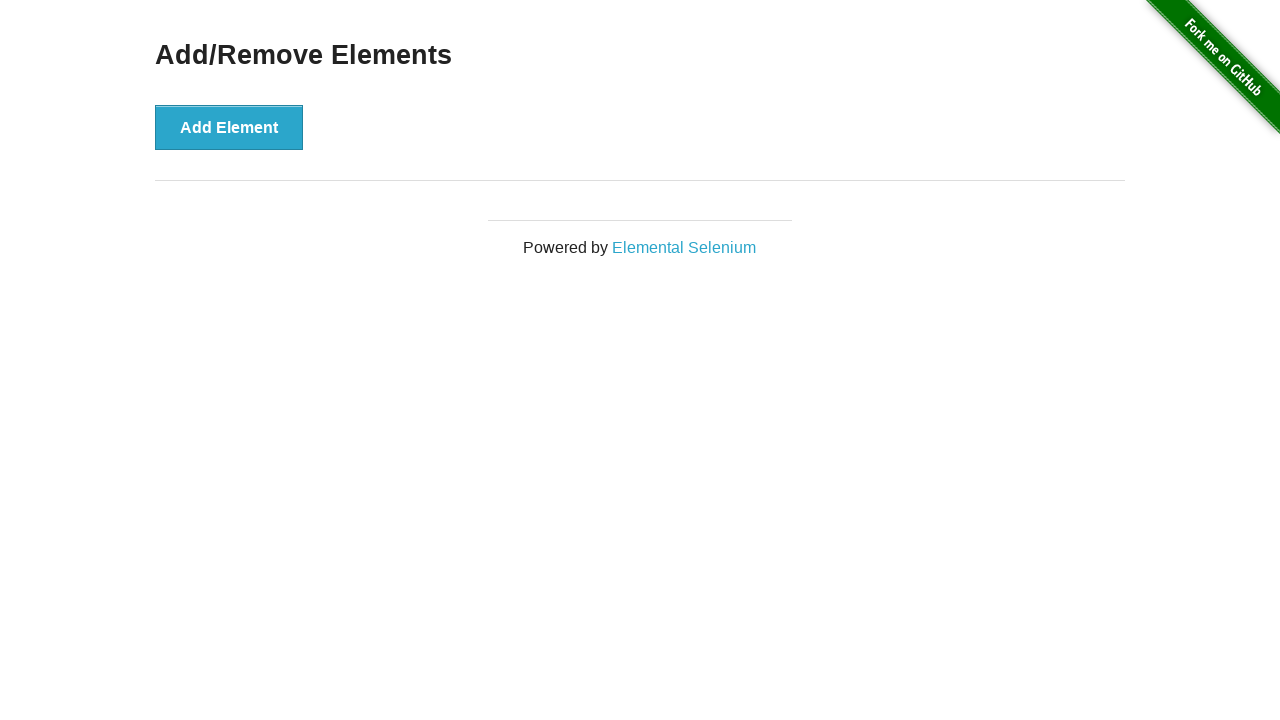

Verified Add Element button is enabled
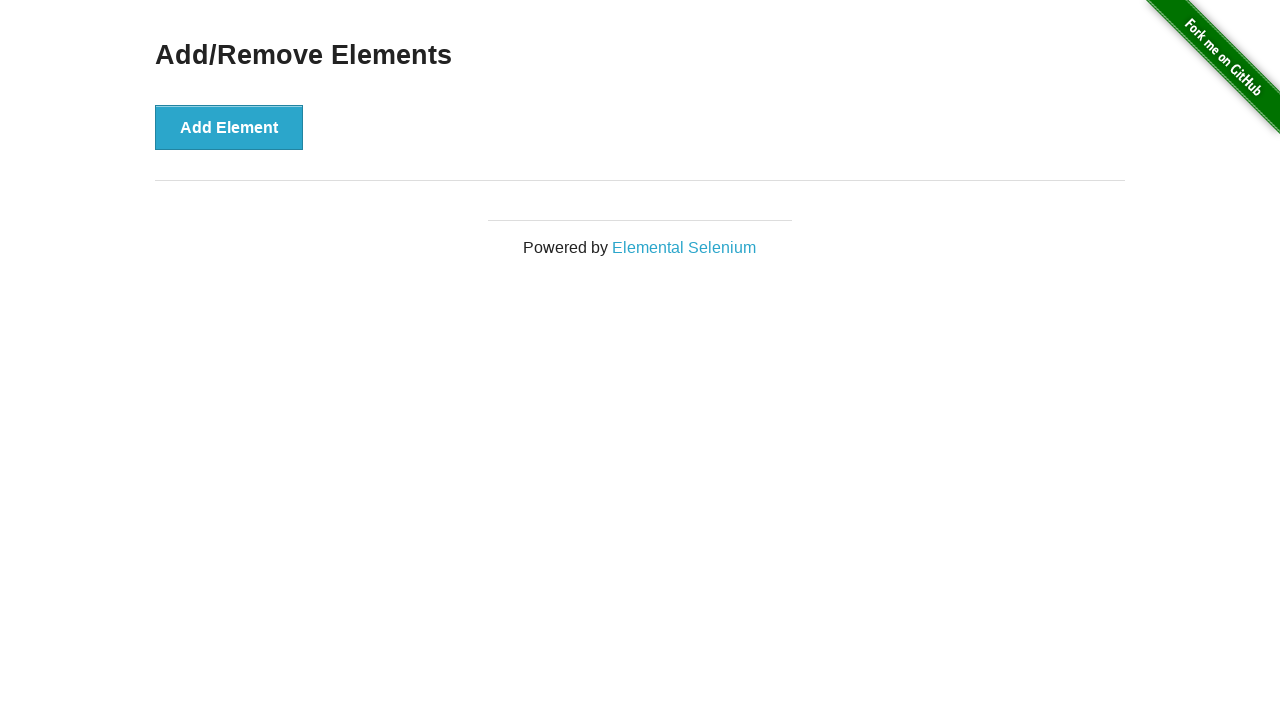

Verified button text is 'Add Element'
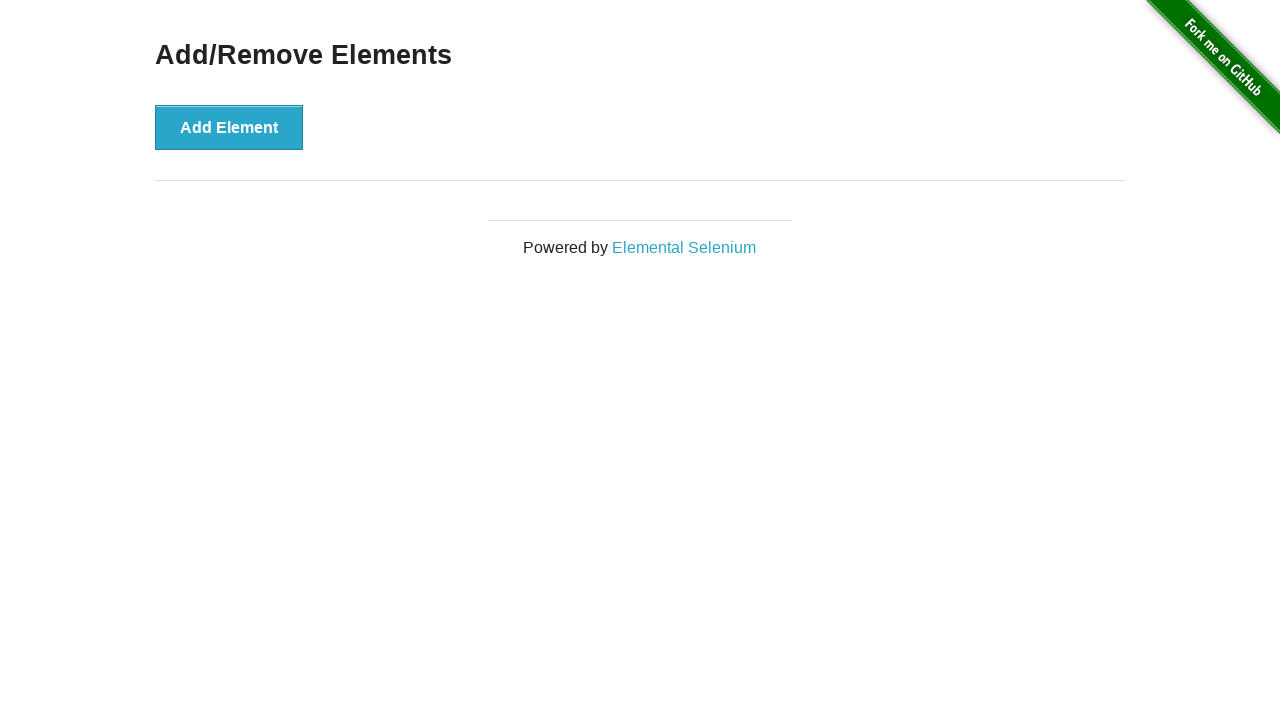

Clicked the Add Element button at (229, 127) on xpath=//button[text()='Add Element']
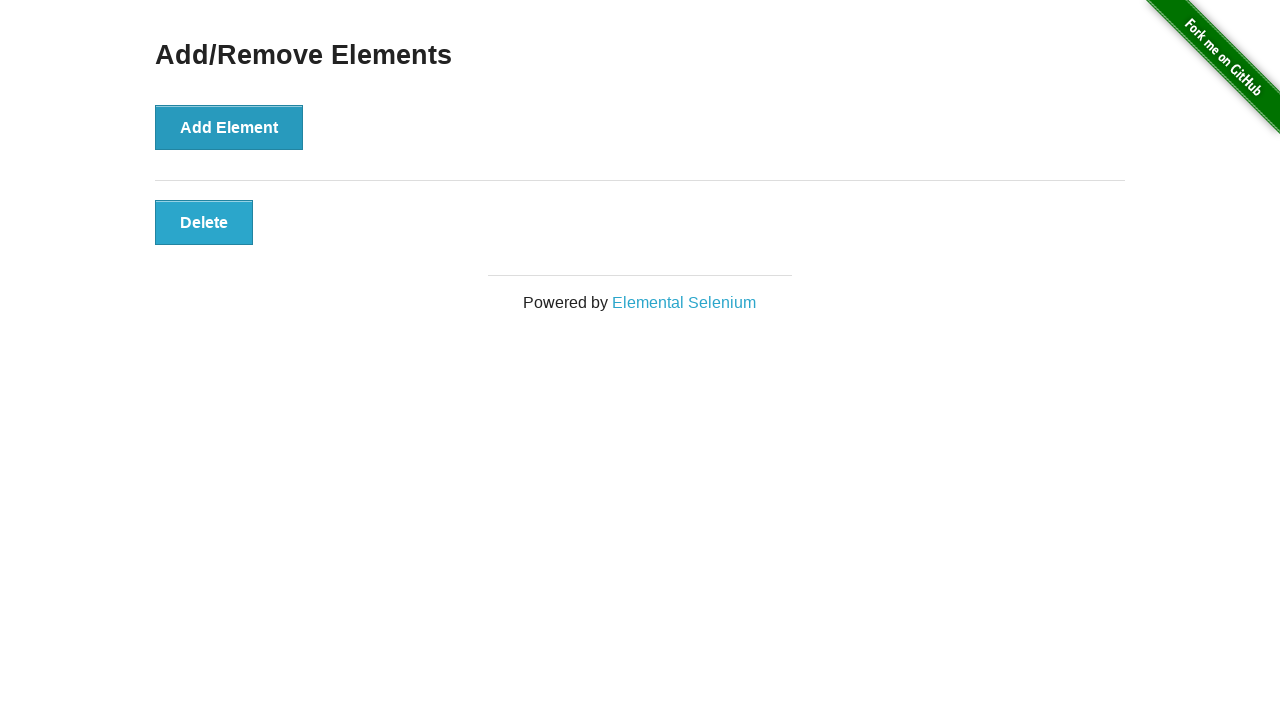

Verified that a delete button was added to the page
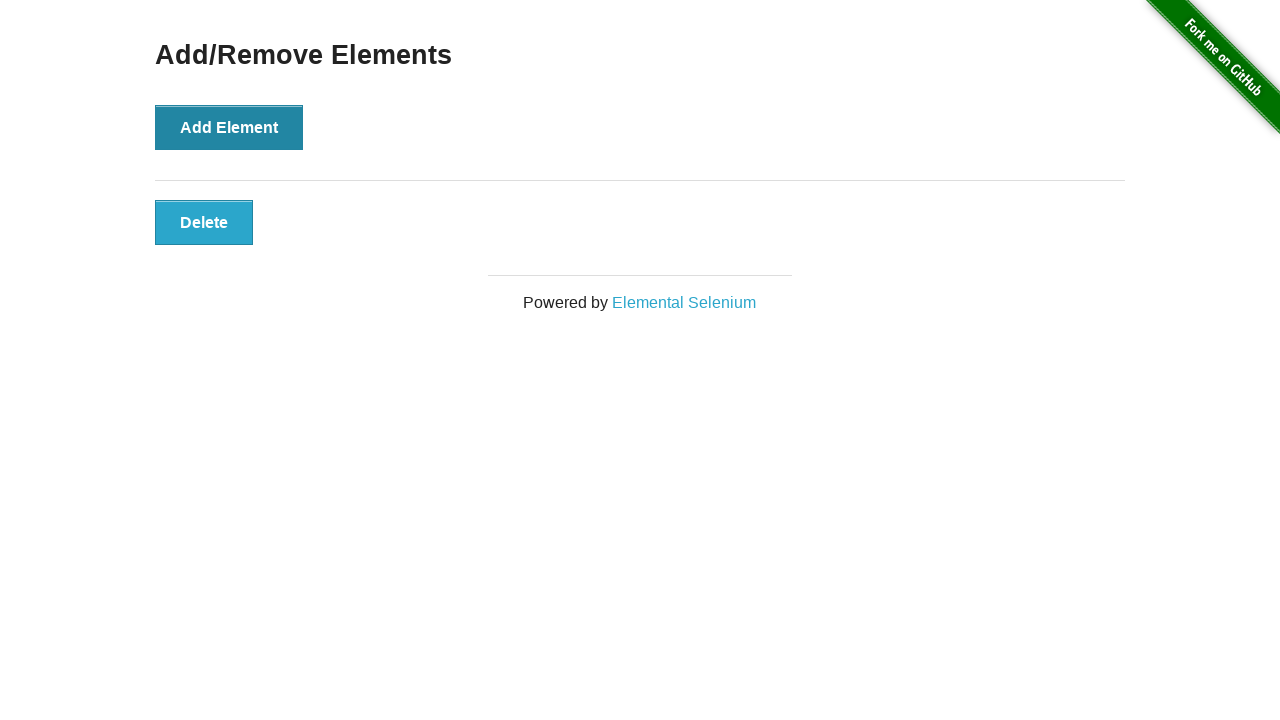

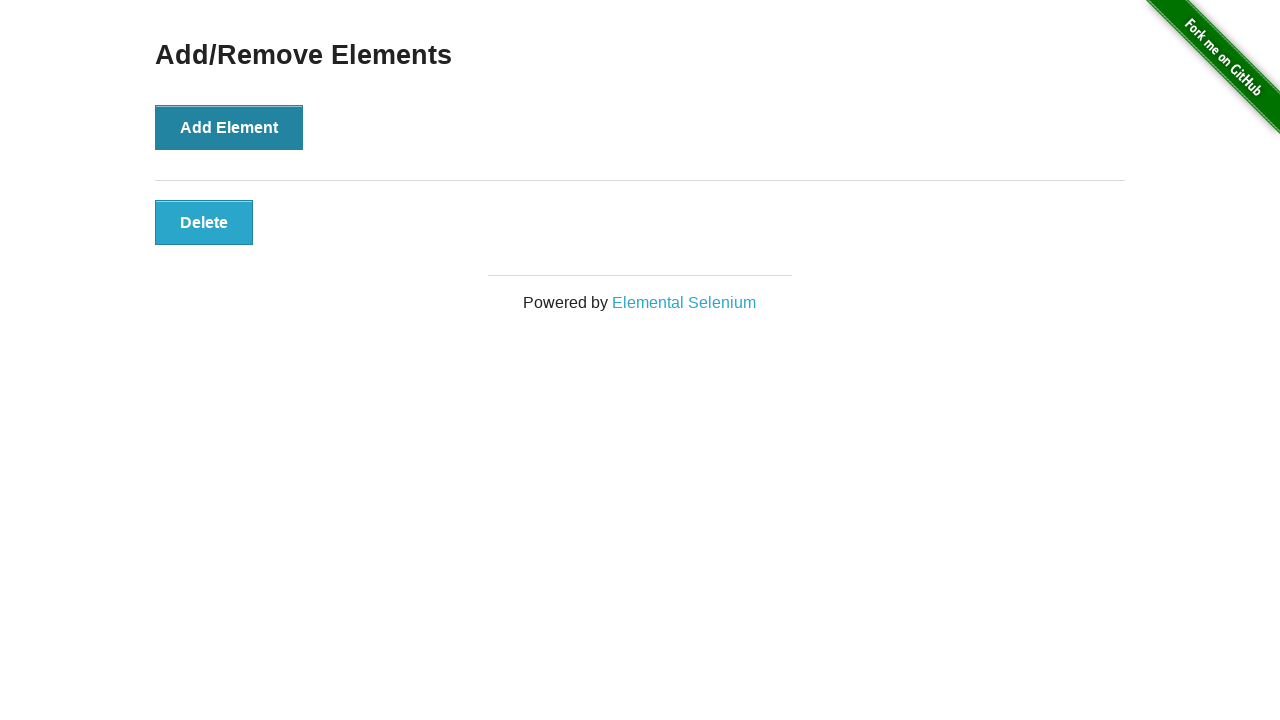